Tests multi-select dropdown functionality by selecting and deselecting options using different methods (index, visible text, and value)

Starting URL: https://syntaxprojects.com/basic-select-dropdown-demo.php

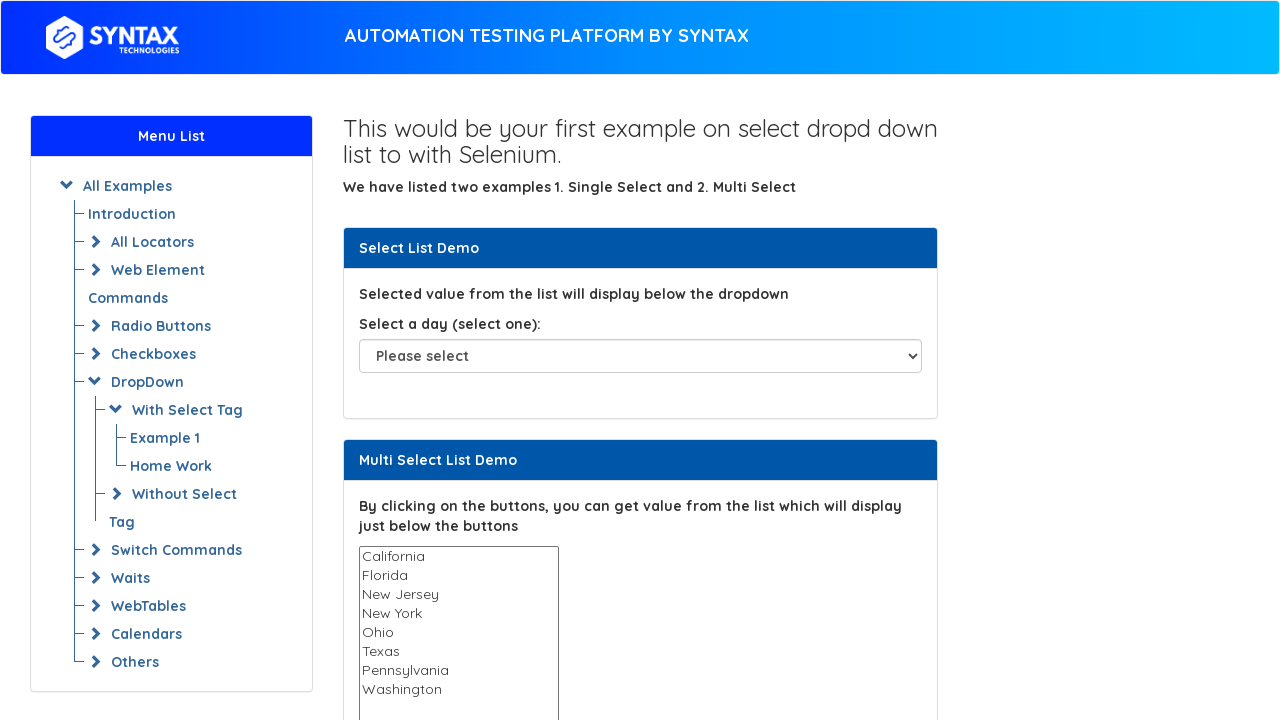

Located the multi-select dropdown element
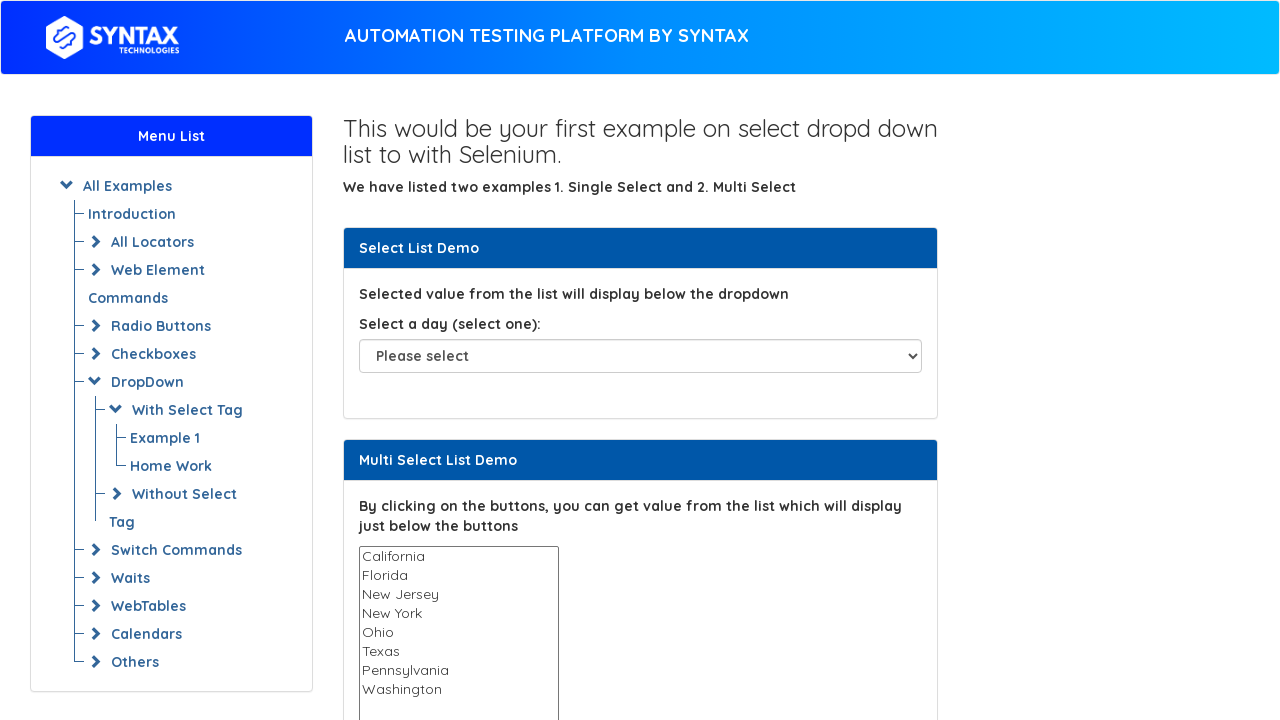

Selected California option by index 2 on select#multi-select
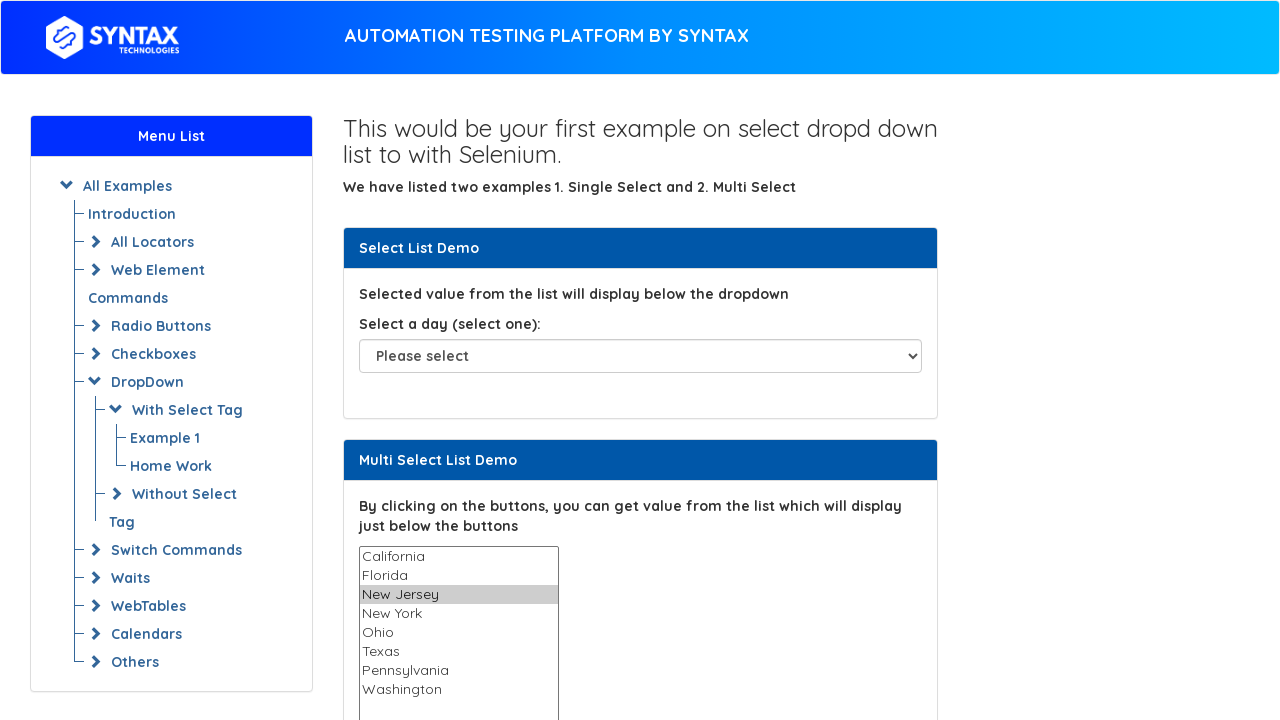

Selected Texas option by visible text on select#multi-select
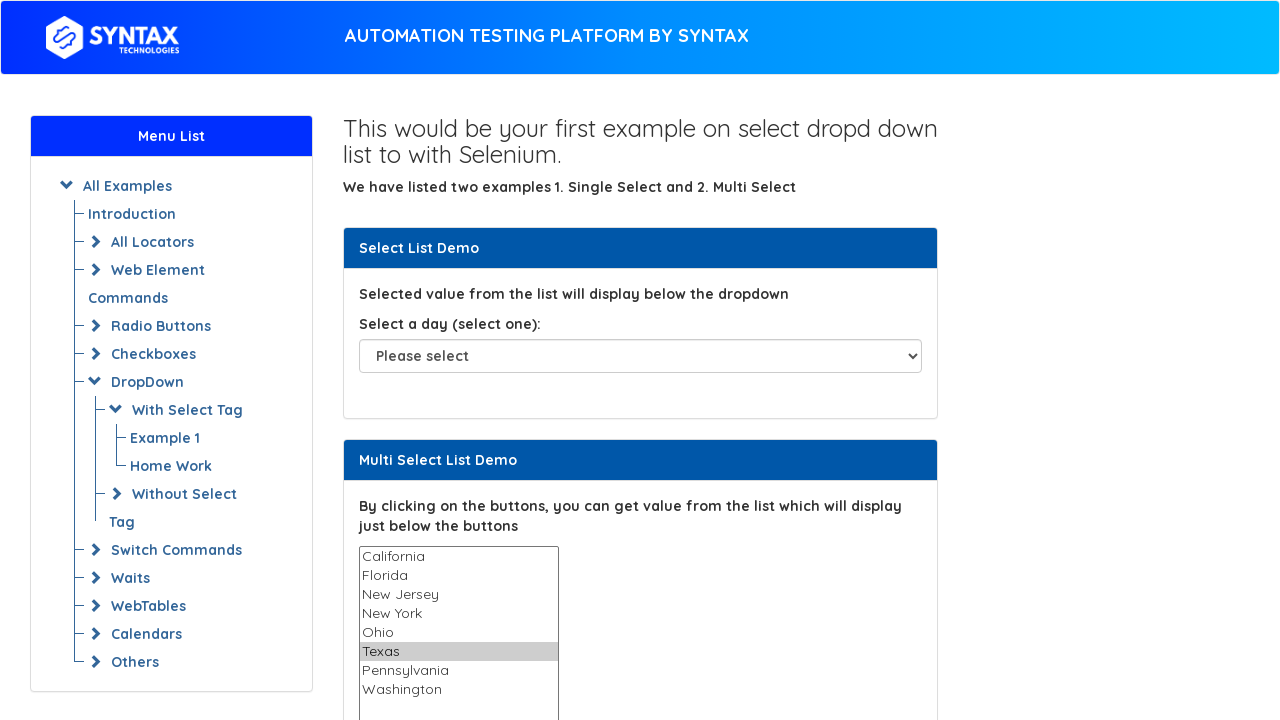

Selected Ohio option by value on select#multi-select
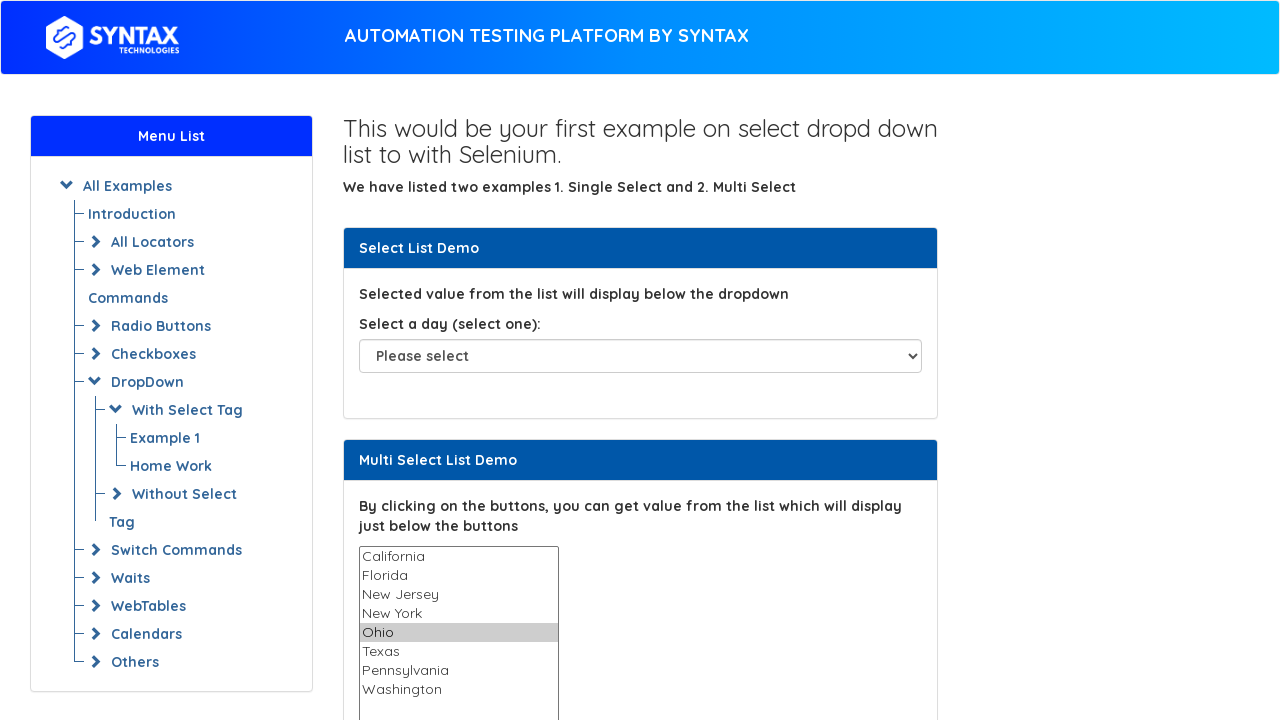

Cleared all selections from multi-select dropdown on select#multi-select
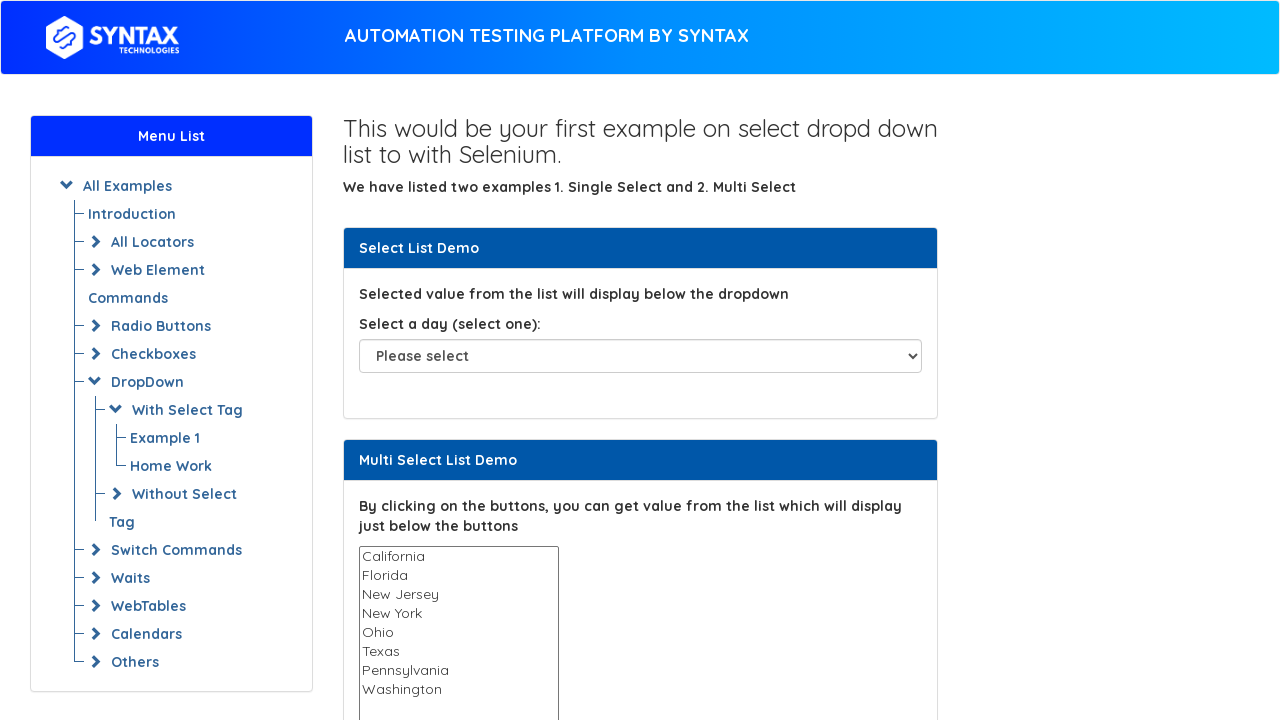

Selected California, Texas, and Ohio options simultaneously on select#multi-select
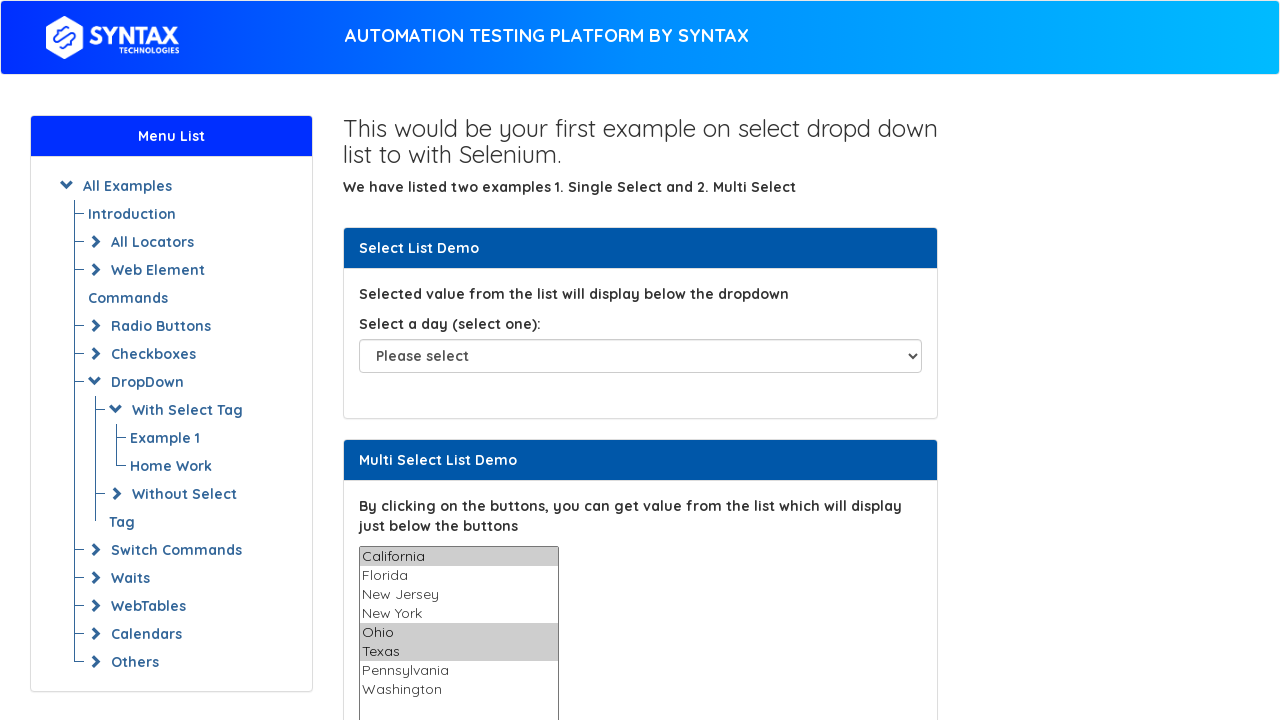

Cleared all selections from multi-select dropdown again on select#multi-select
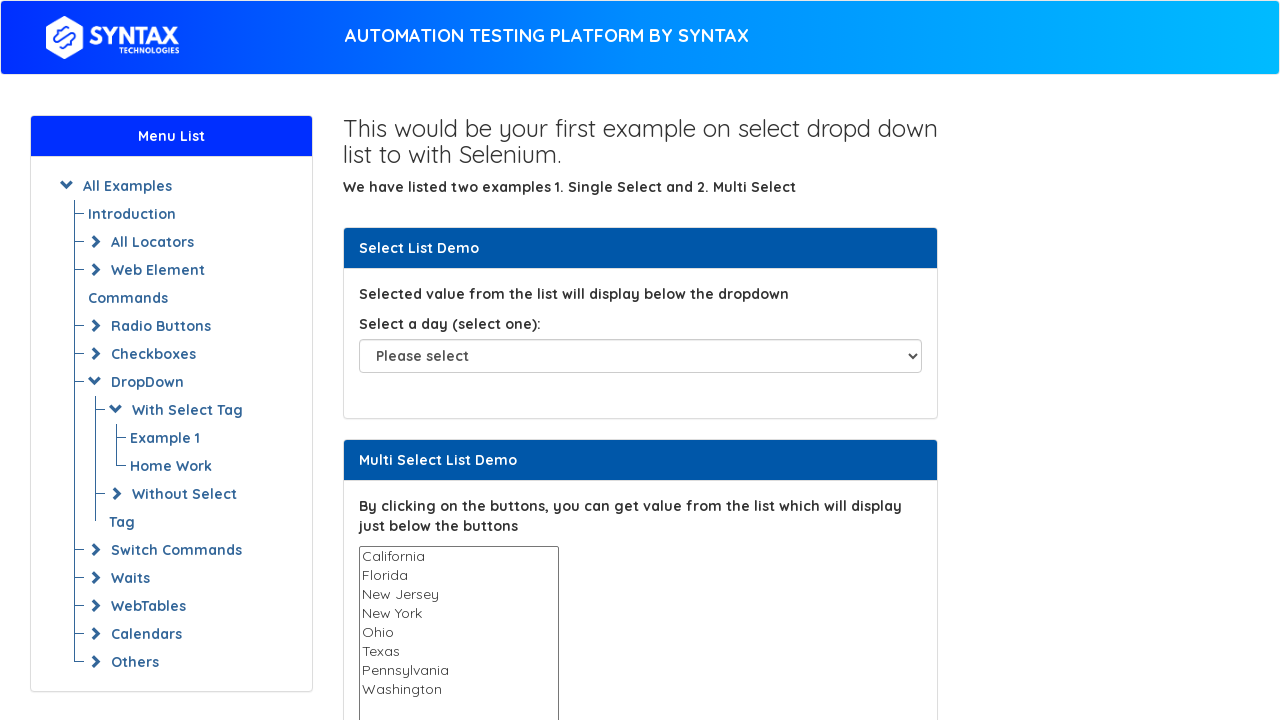

Verified multi-select dropdown options are present
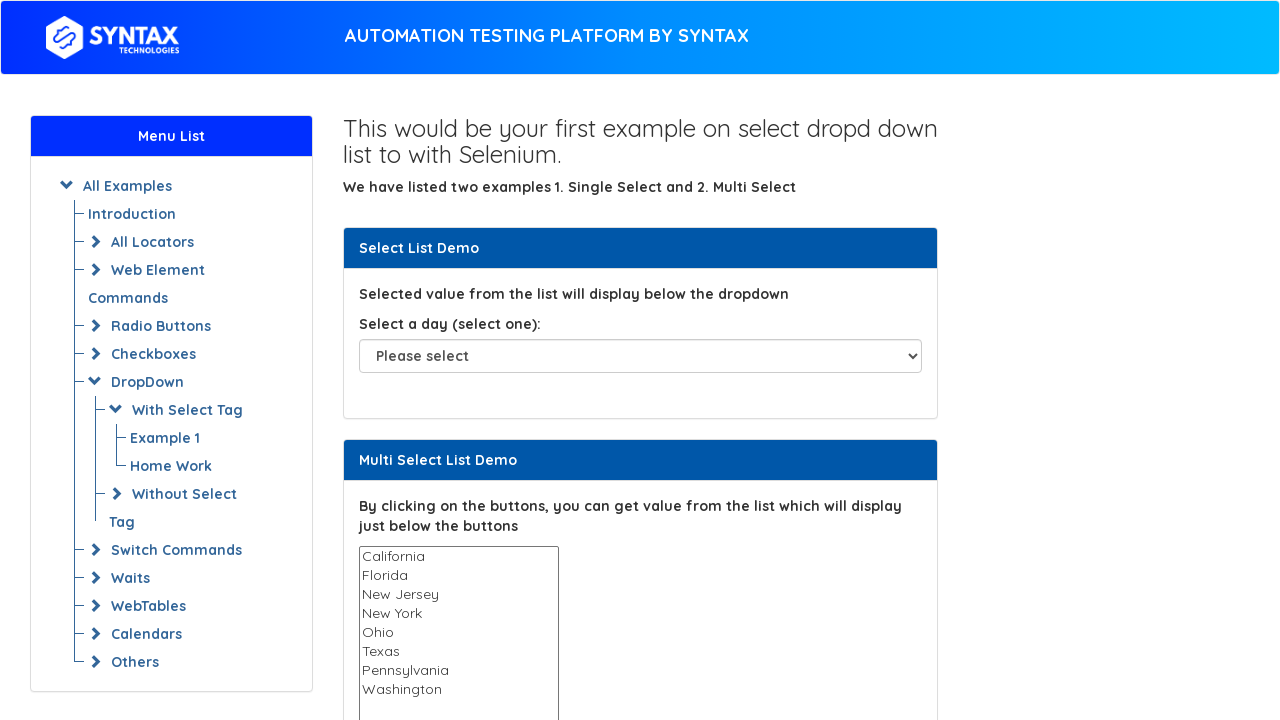

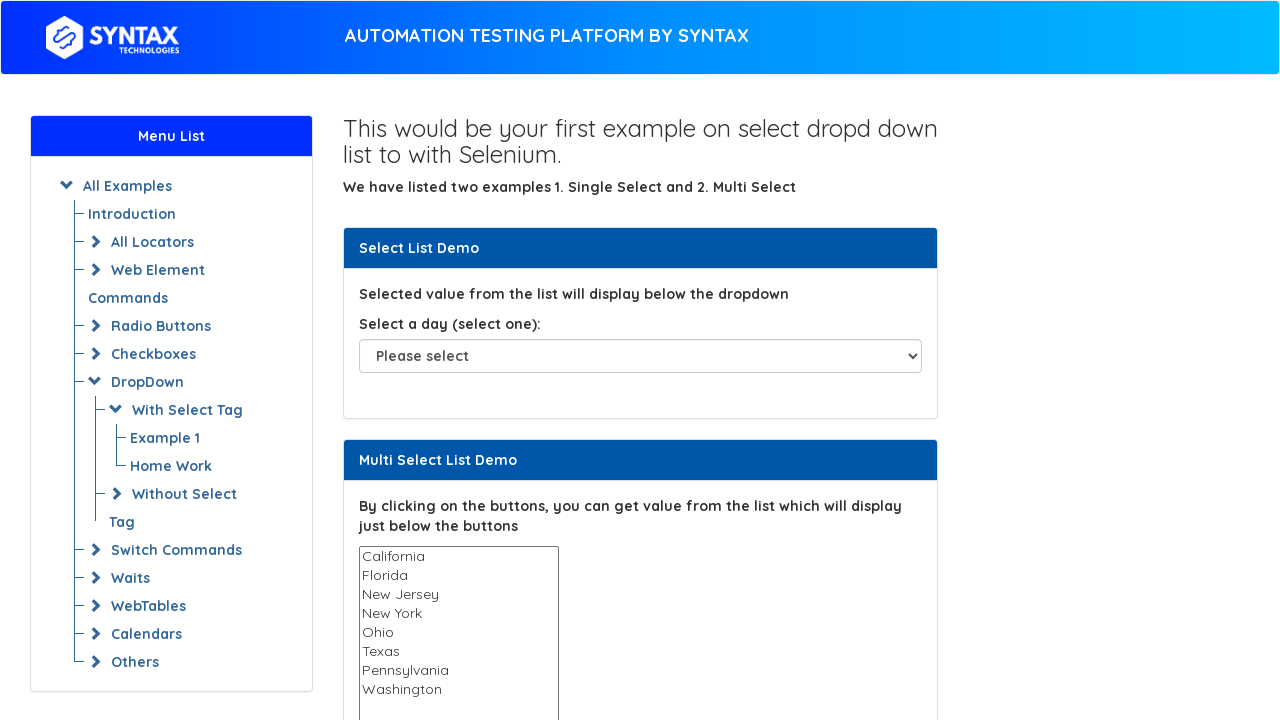